Tests that other controls are hidden when editing a todo item by double-clicking

Starting URL: https://demo.playwright.dev/todomvc

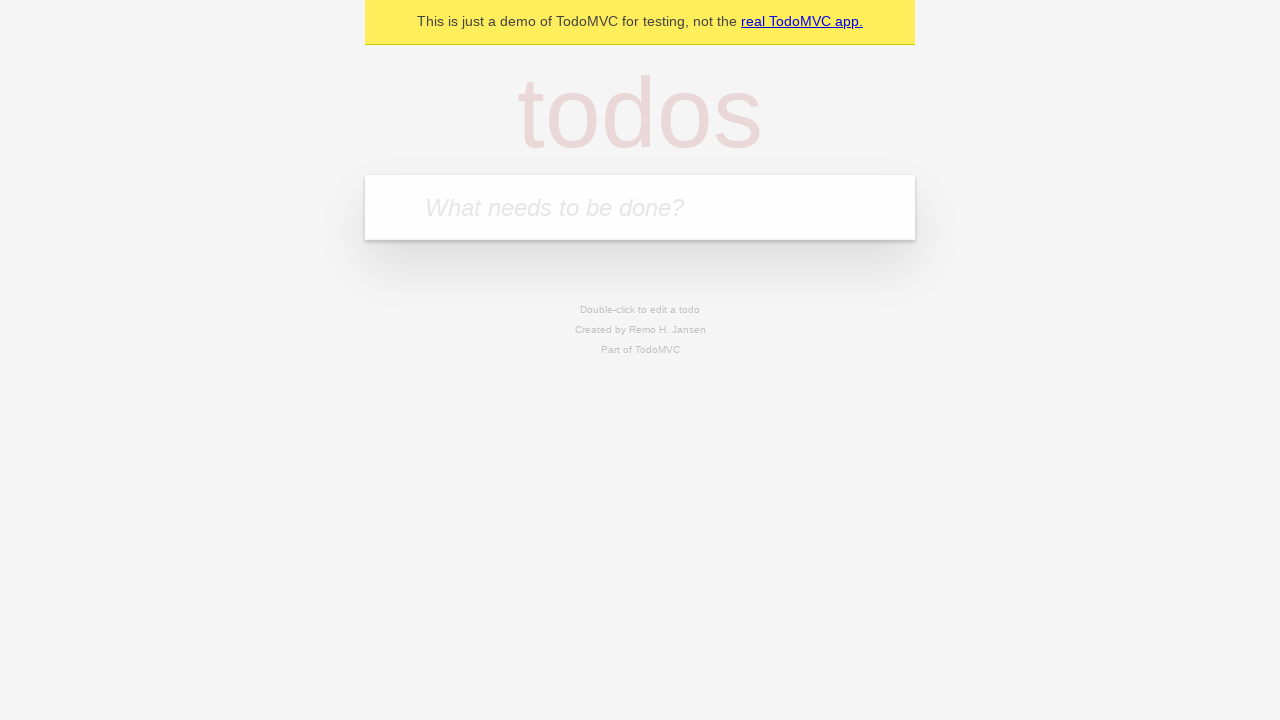

Filled todo input with 'buy some cheese' on internal:attr=[placeholder="What needs to be done?"i]
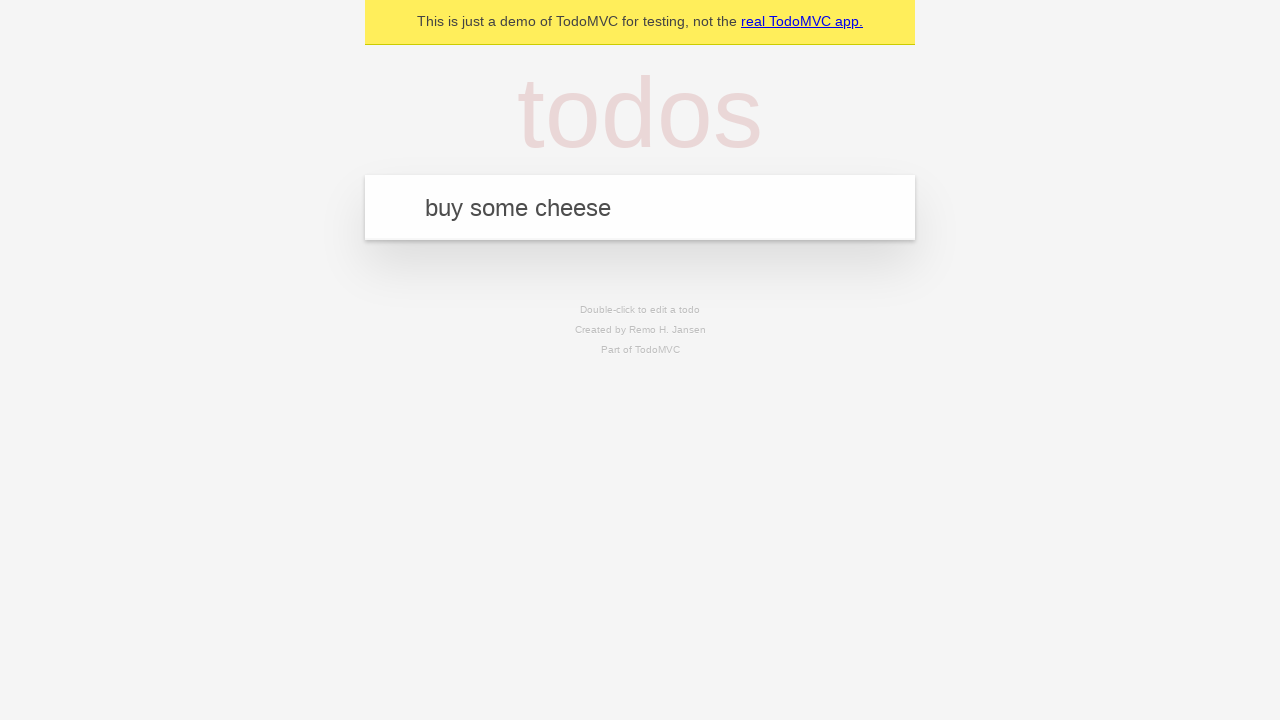

Pressed Enter to create todo 'buy some cheese' on internal:attr=[placeholder="What needs to be done?"i]
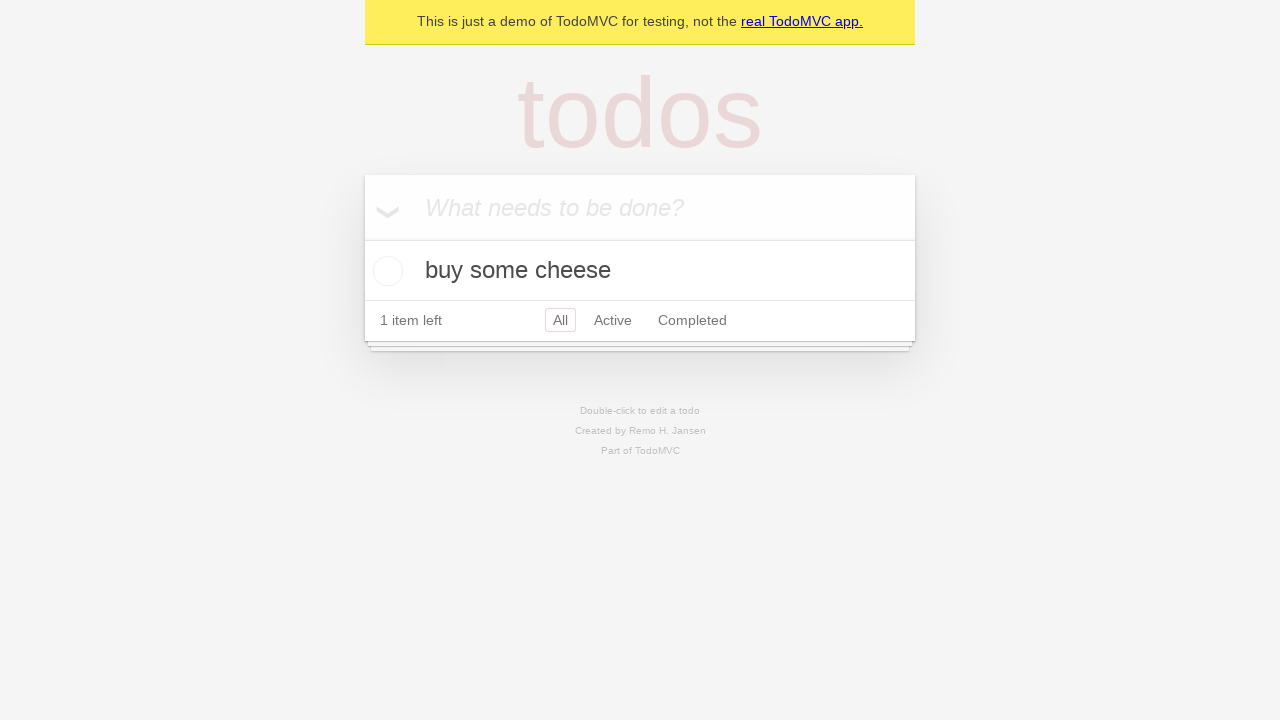

Filled todo input with 'feed the cat' on internal:attr=[placeholder="What needs to be done?"i]
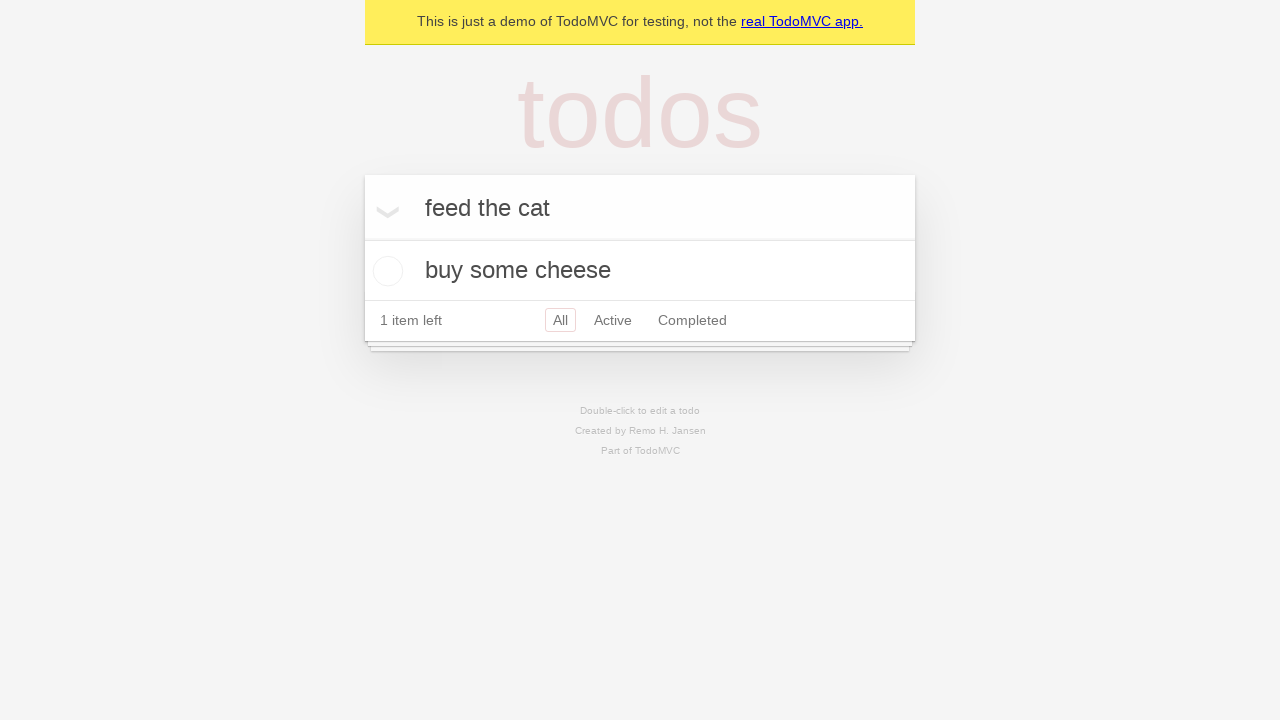

Pressed Enter to create todo 'feed the cat' on internal:attr=[placeholder="What needs to be done?"i]
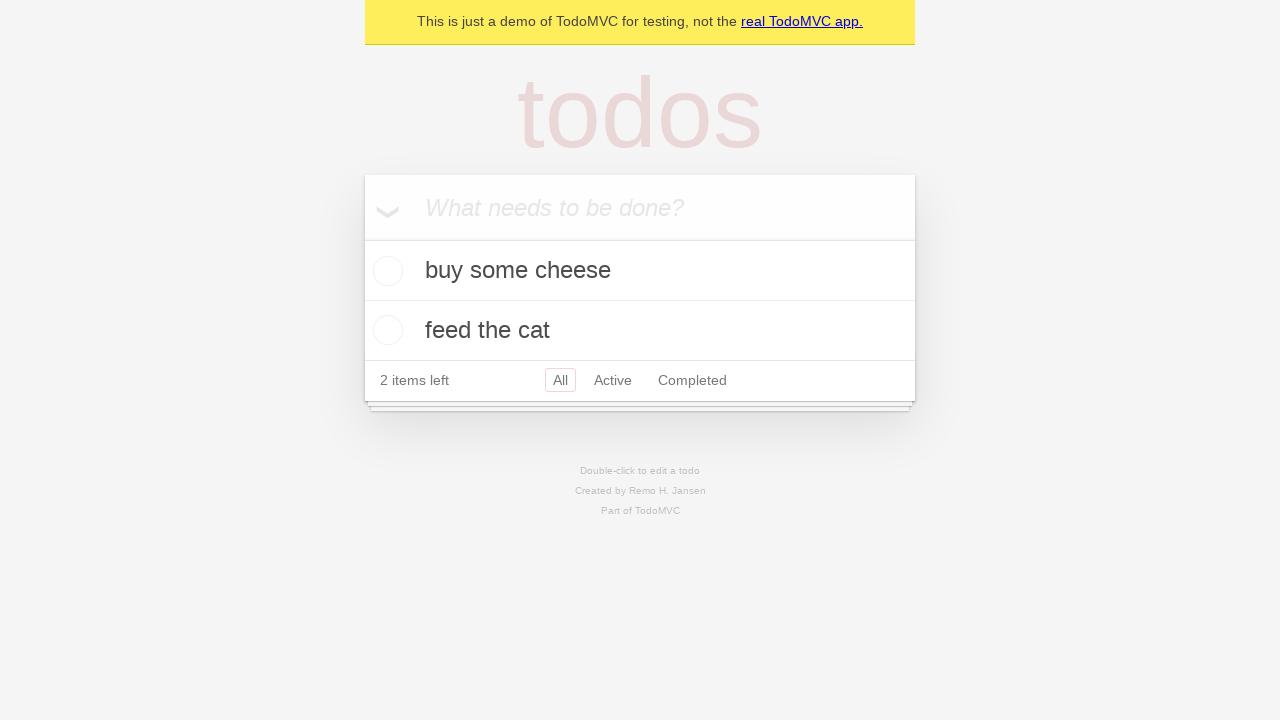

Filled todo input with 'book a doctors appointment' on internal:attr=[placeholder="What needs to be done?"i]
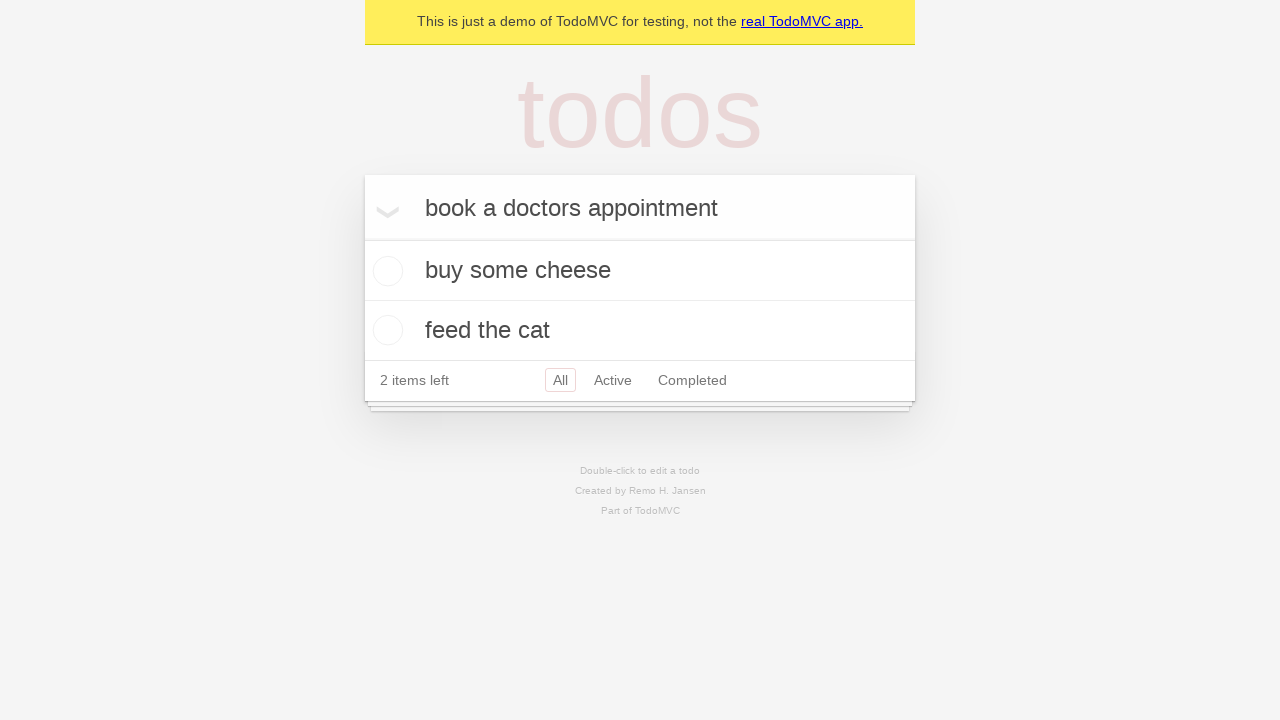

Pressed Enter to create todo 'book a doctors appointment' on internal:attr=[placeholder="What needs to be done?"i]
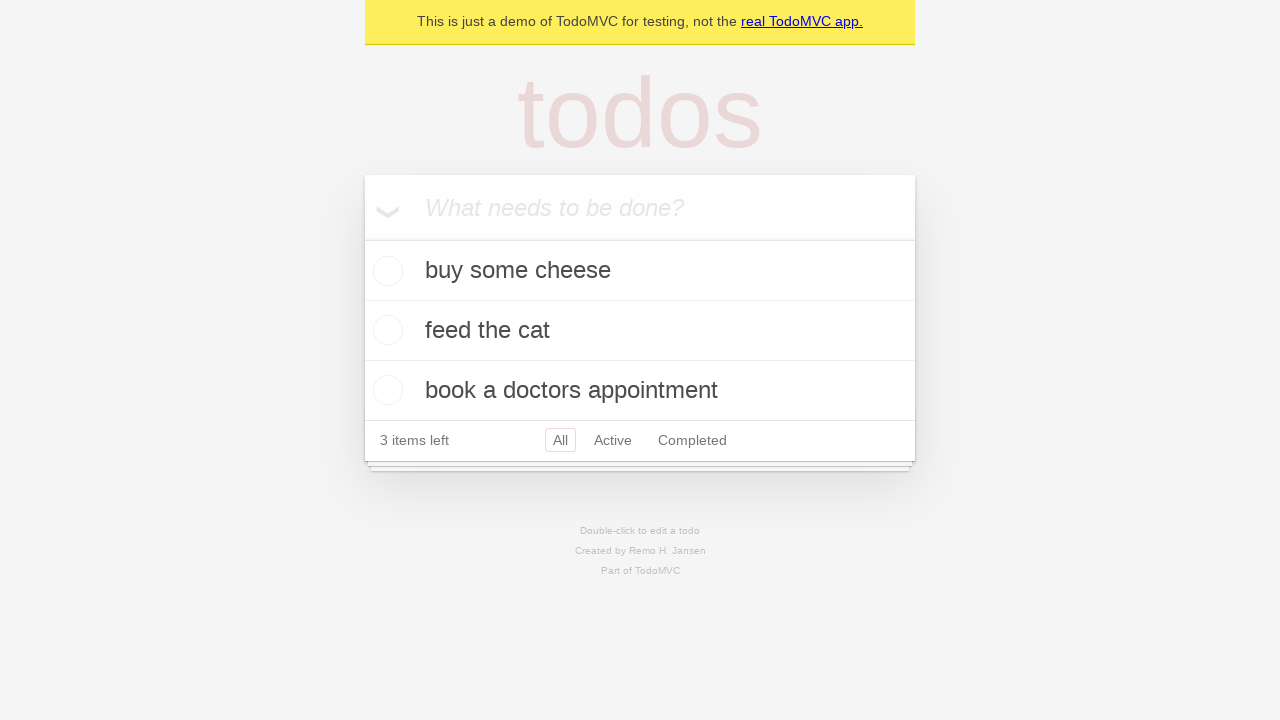

Waited for 3 todos to be created in localStorage
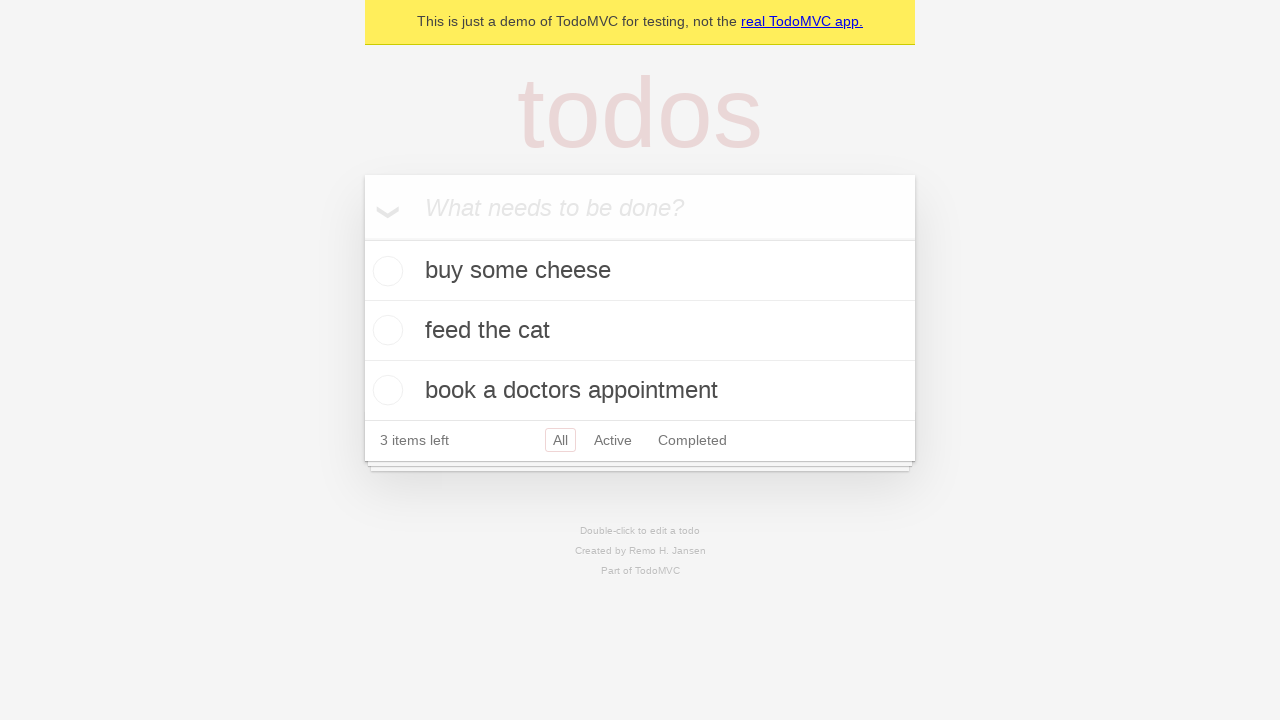

Double-clicked on the second todo item to enter edit mode at (640, 331) on internal:testid=[data-testid="todo-item"s] >> nth=1
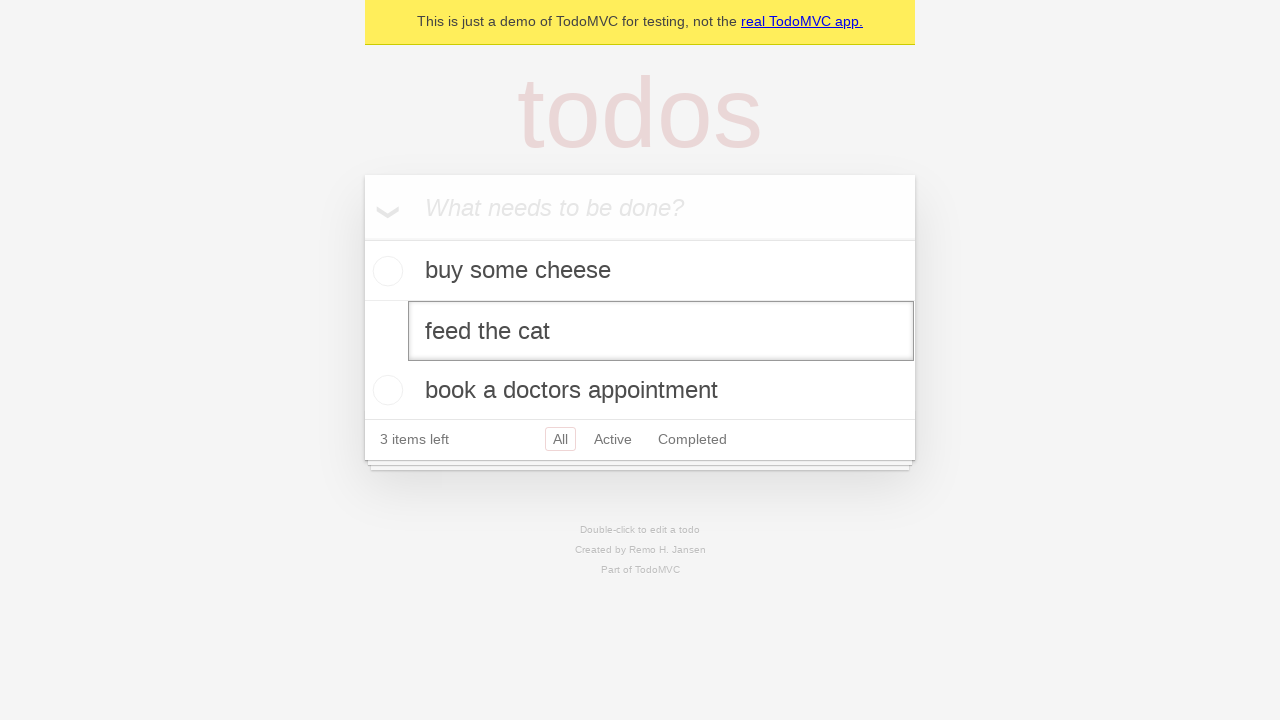

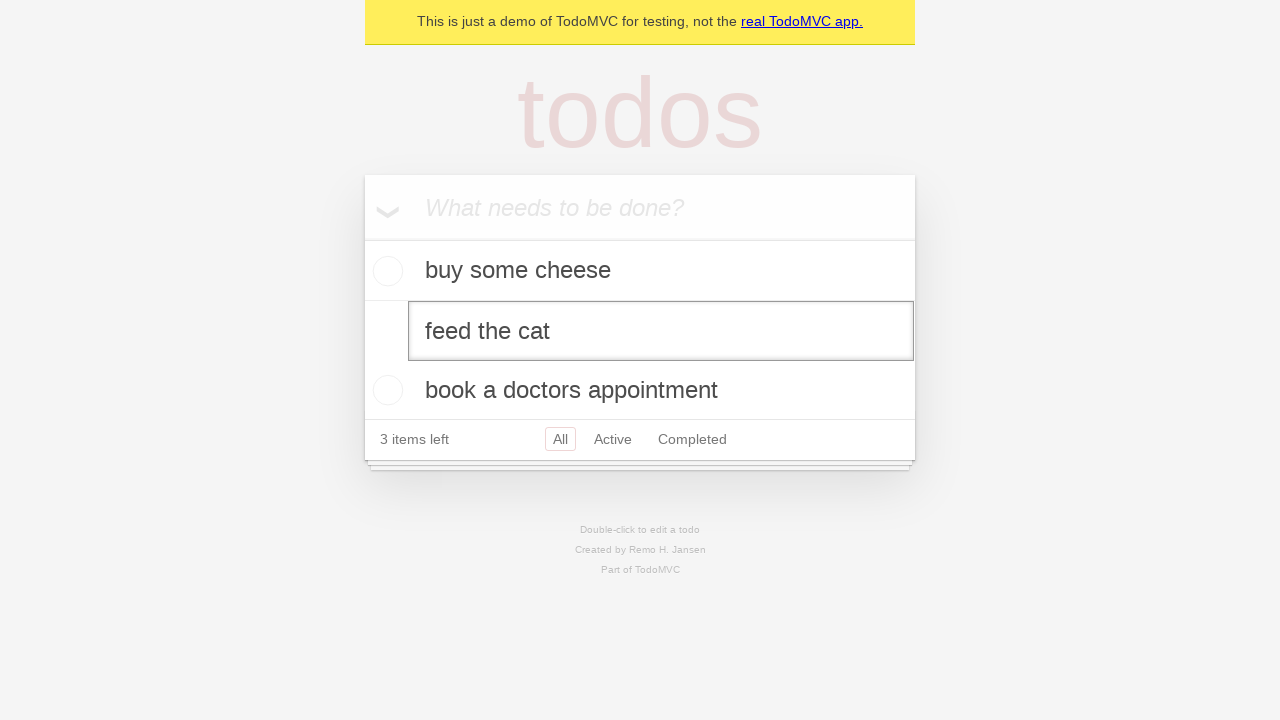